Tests that edits are saved when the input loses focus (blur event)

Starting URL: https://demo.playwright.dev/todomvc

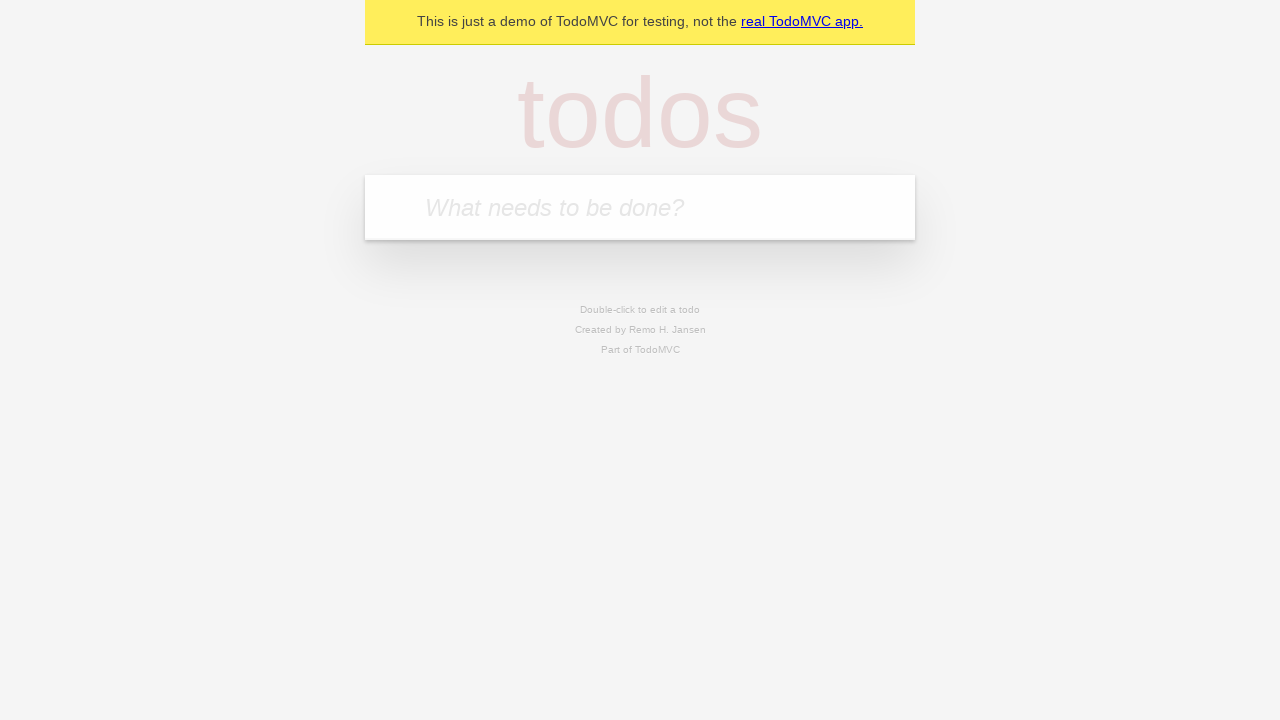

Filled first todo input with 'buy some cheese' on .new-todo
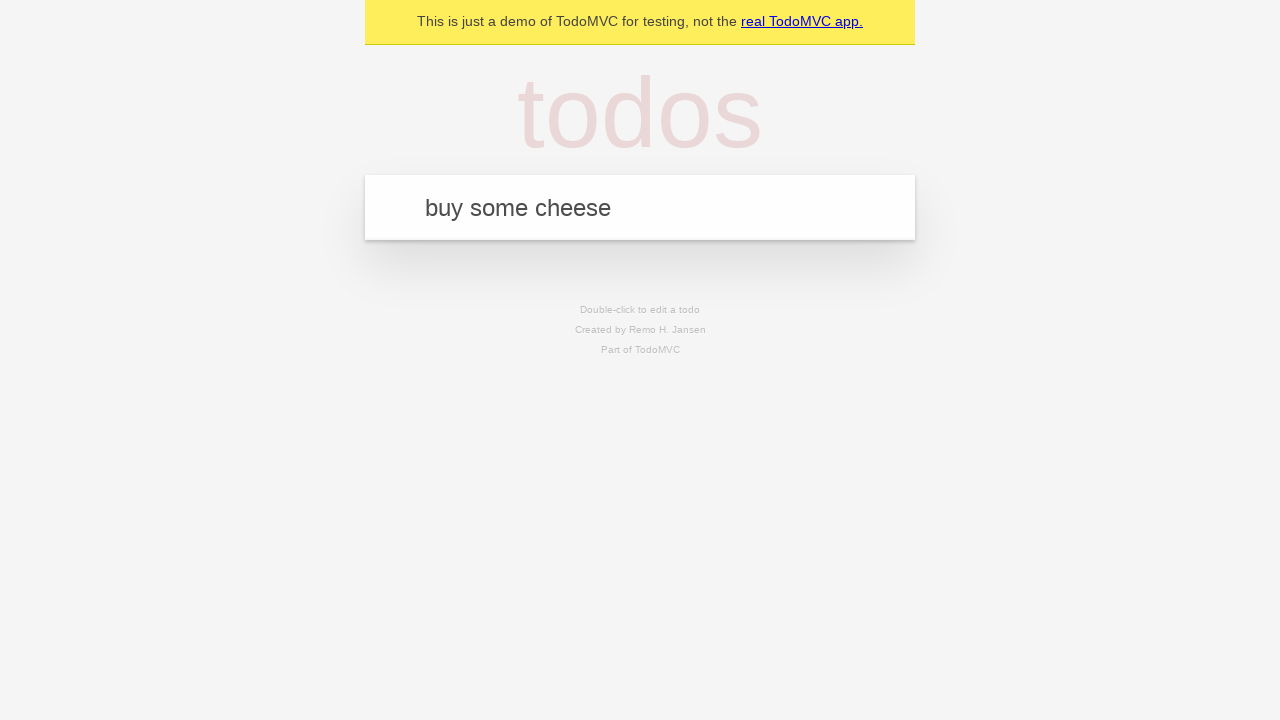

Pressed Enter to create first todo on .new-todo
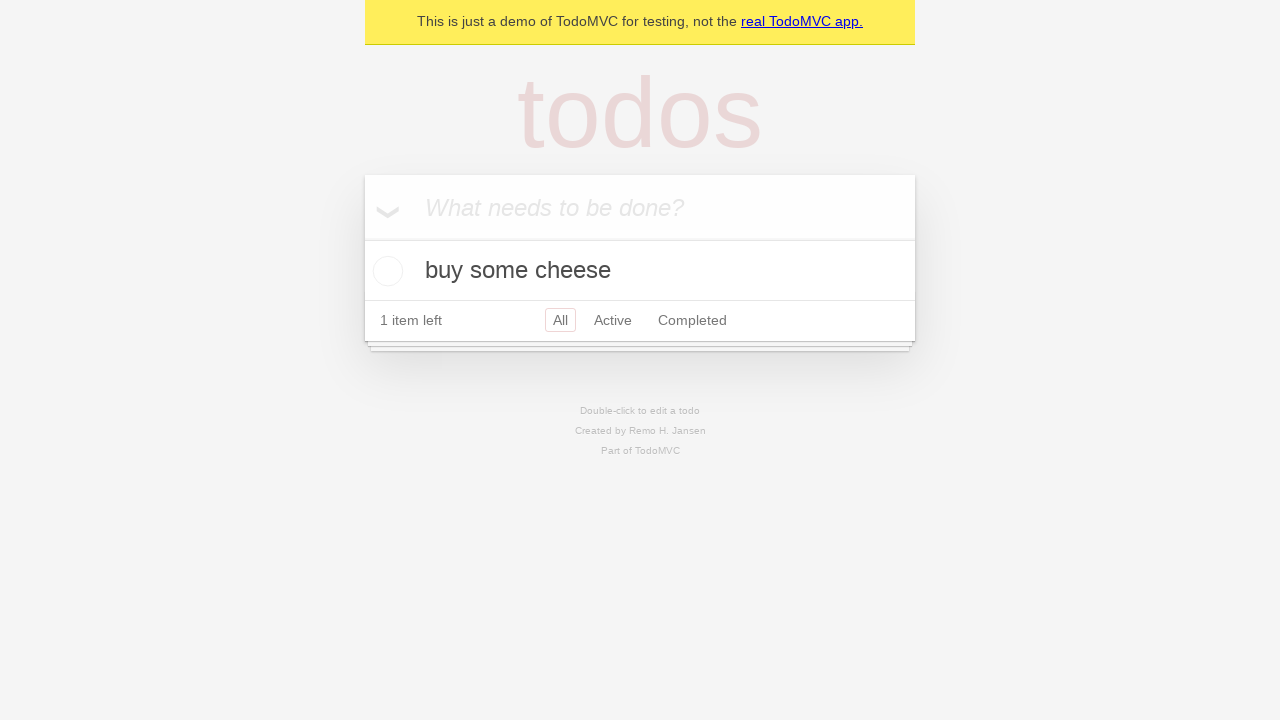

Filled second todo input with 'feed the cat' on .new-todo
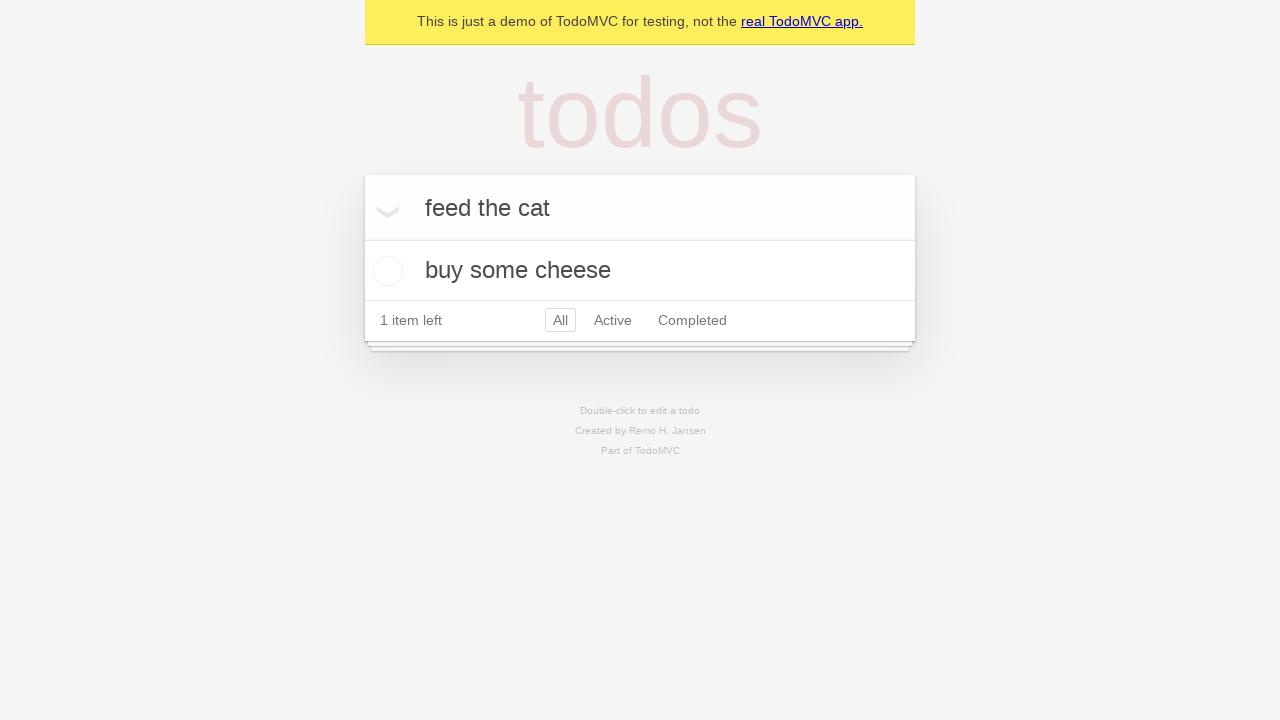

Pressed Enter to create second todo on .new-todo
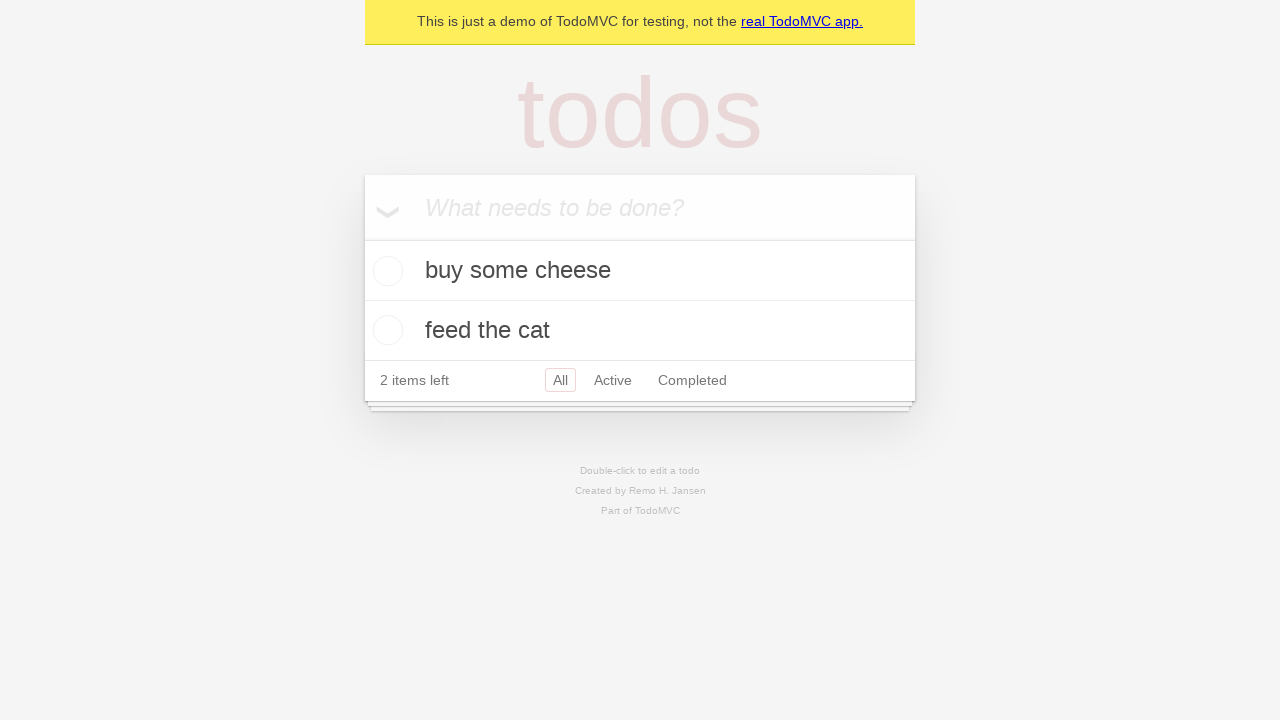

Filled third todo input with 'book a doctors appointment' on .new-todo
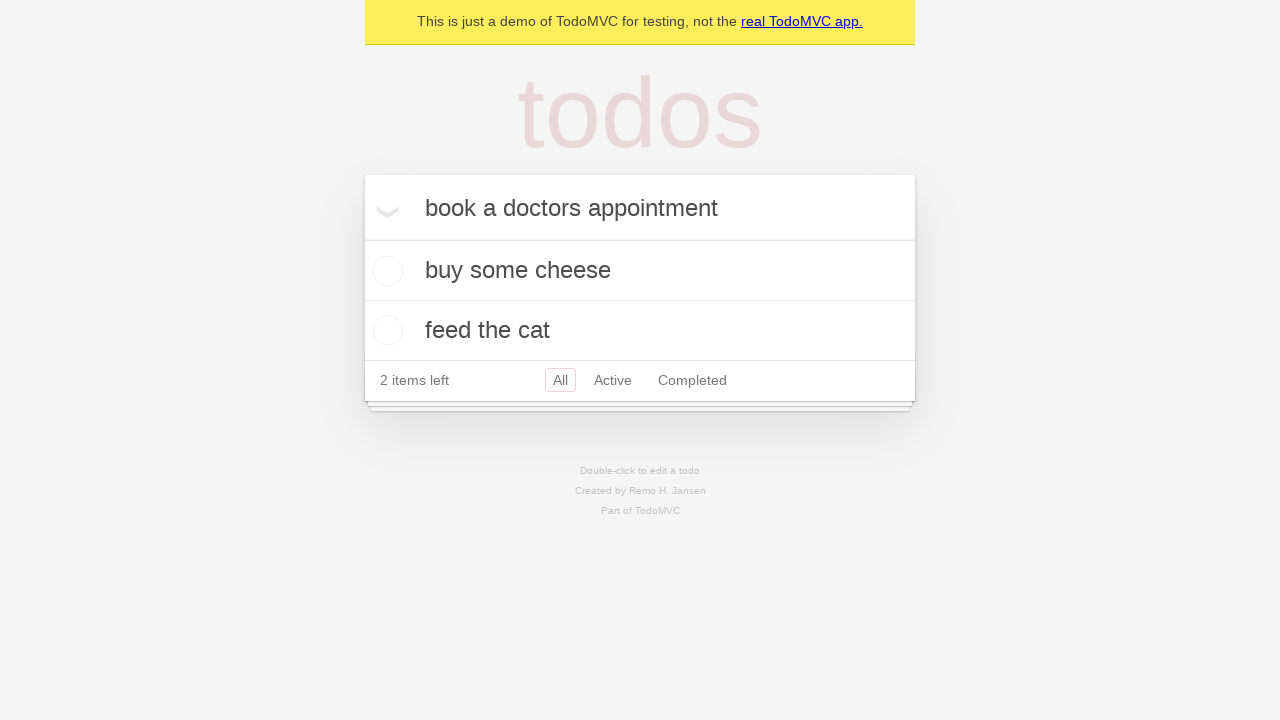

Pressed Enter to create third todo on .new-todo
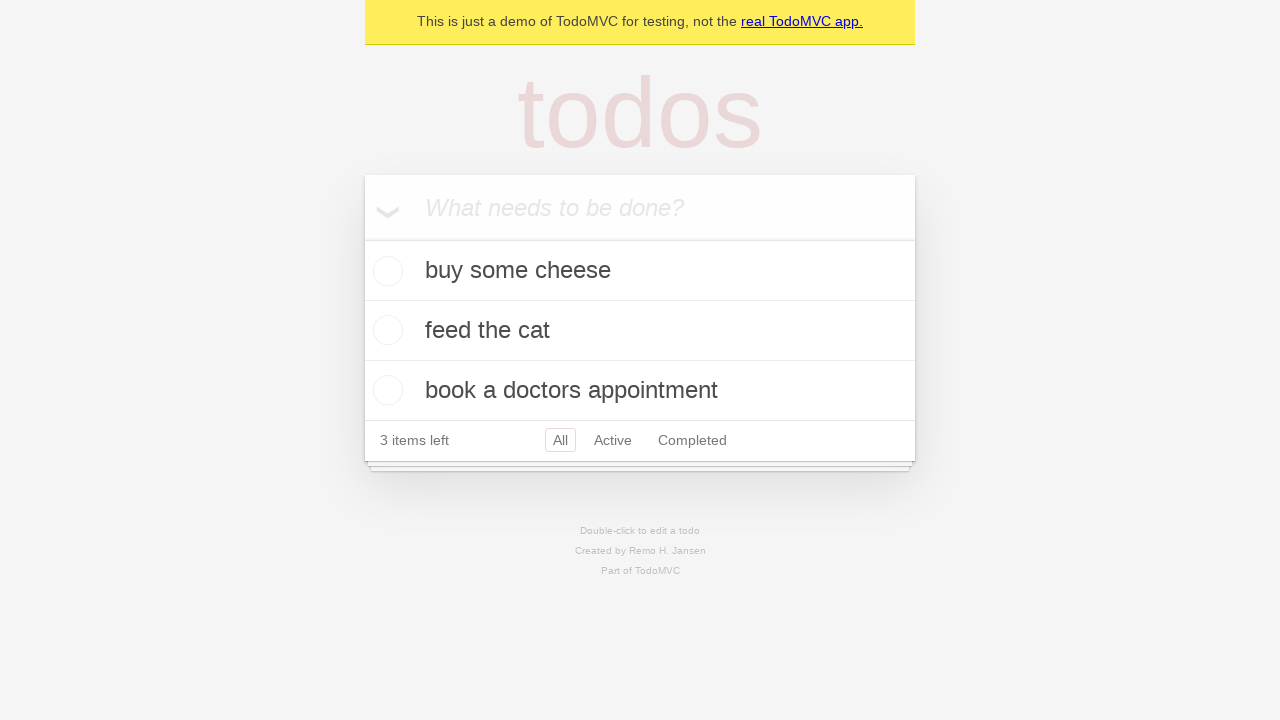

Waited for all three todo items to appear
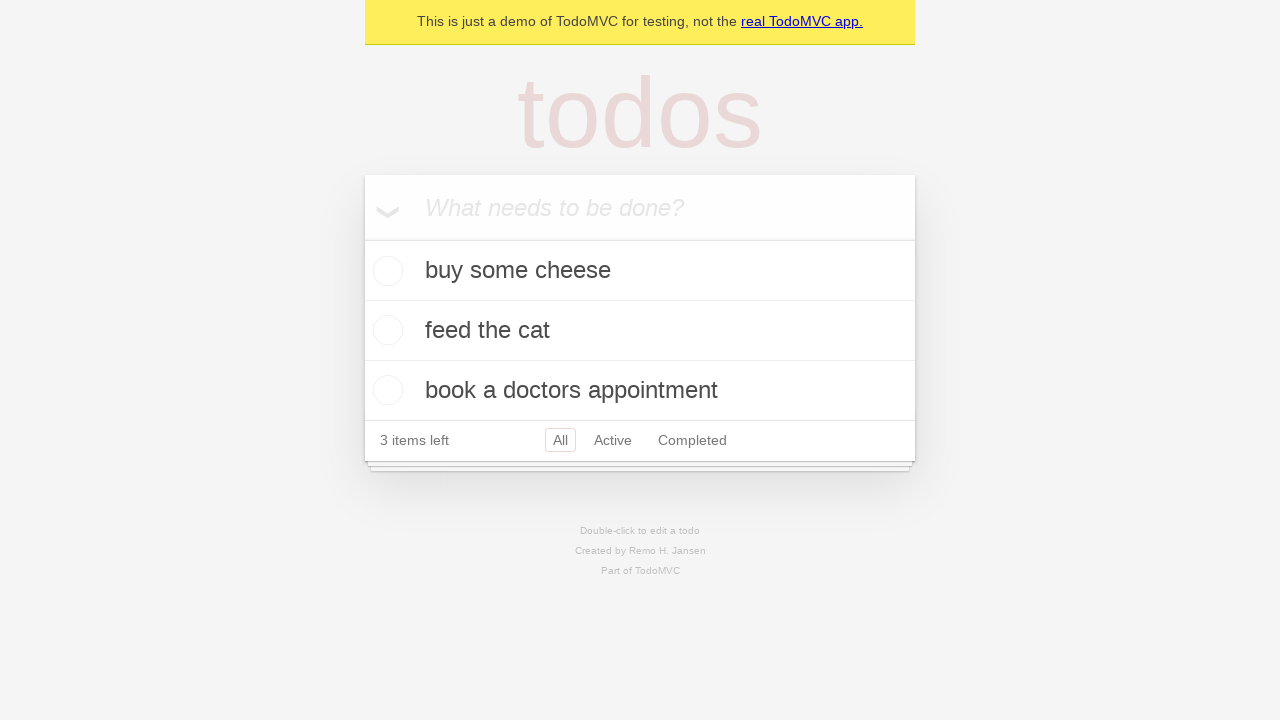

Retrieved todo items locator
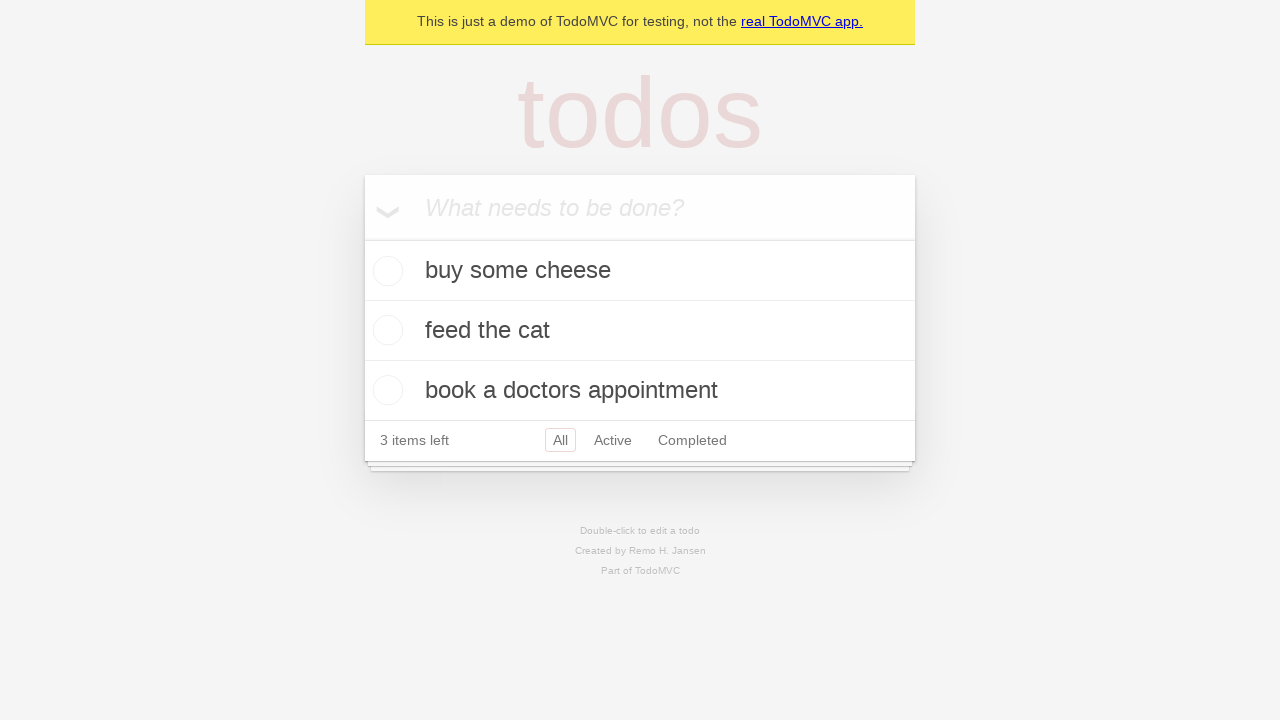

Double-clicked second todo item to enter edit mode at (640, 331) on .todo-list li >> nth=1
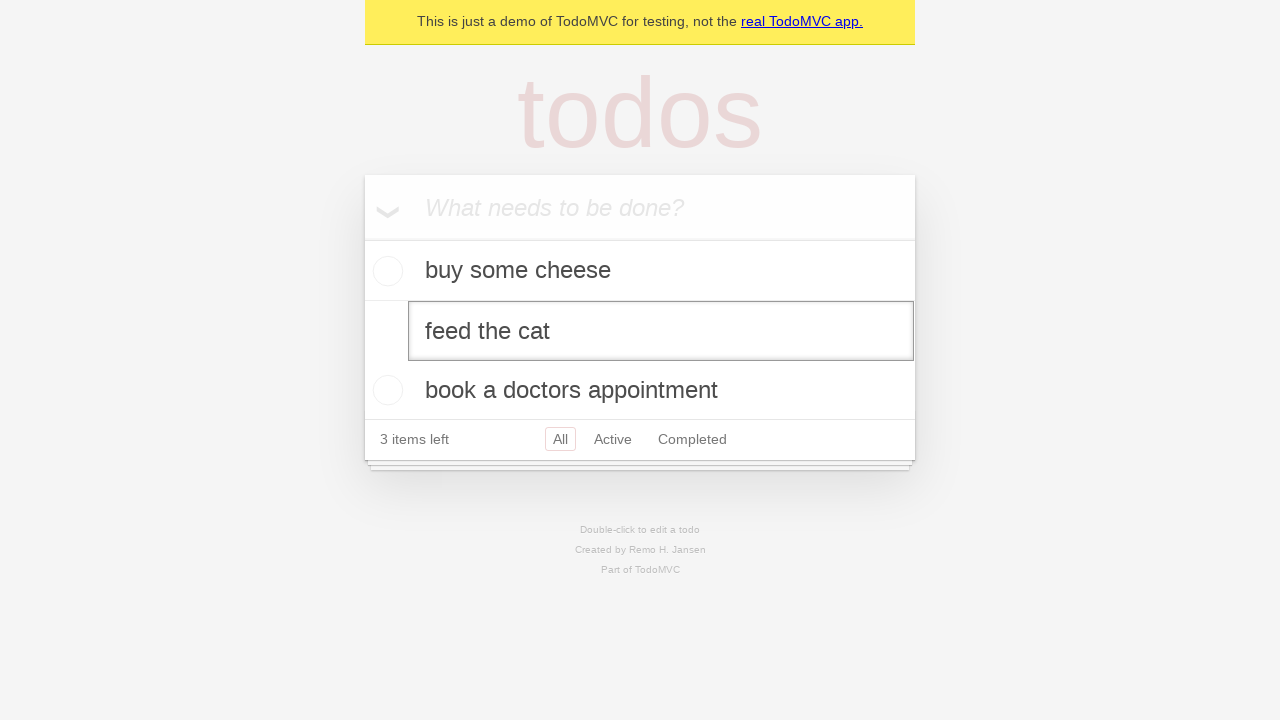

Filled edit field with 'buy some sausages' on .todo-list li >> nth=1 >> .edit
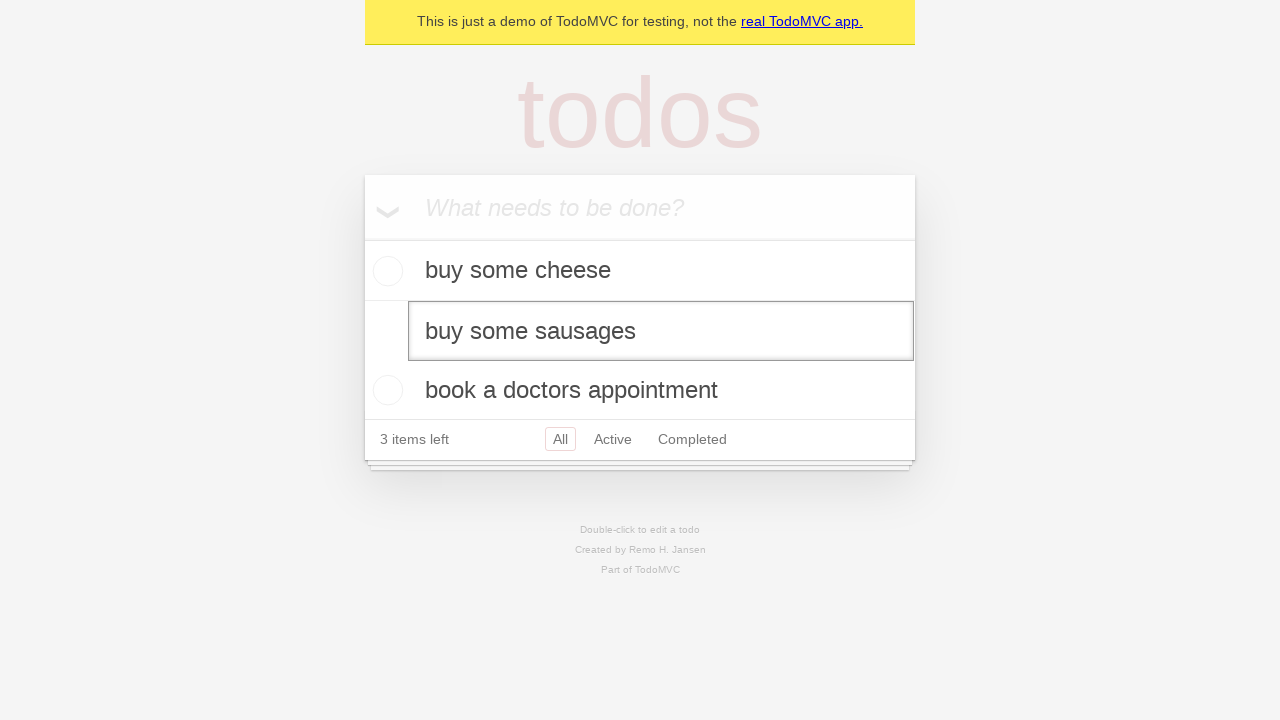

Dispatched blur event to save edits
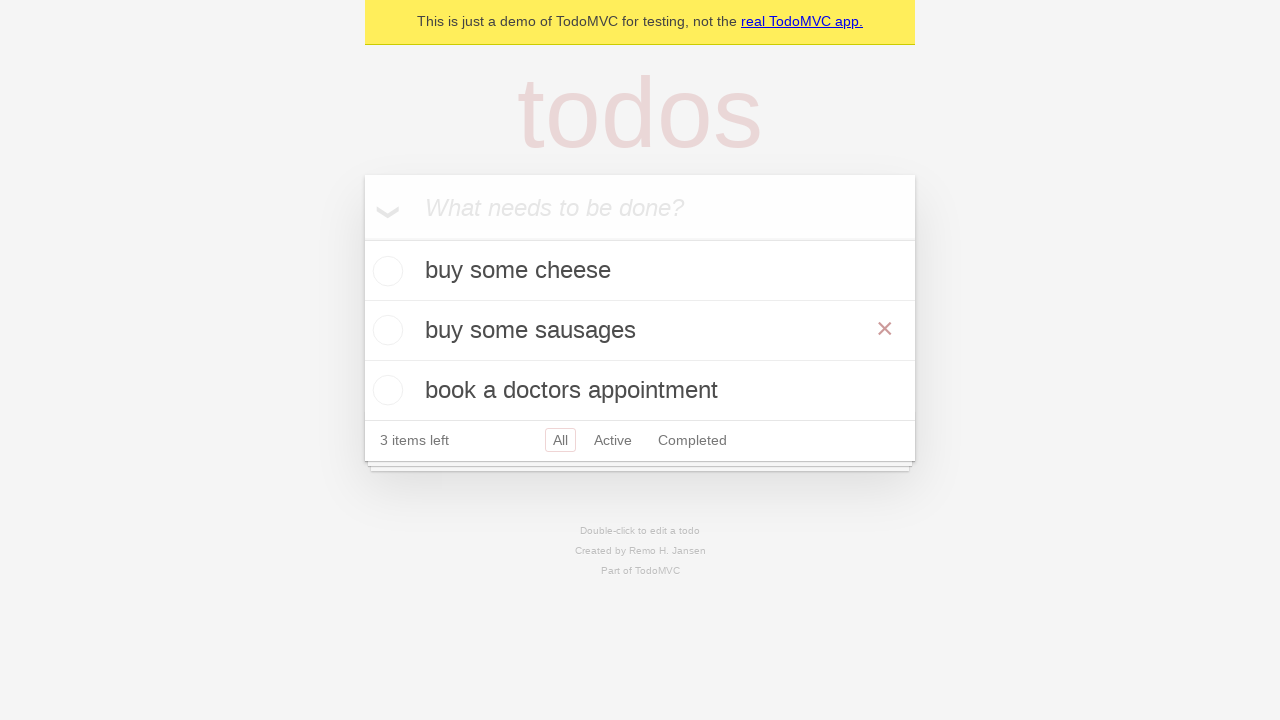

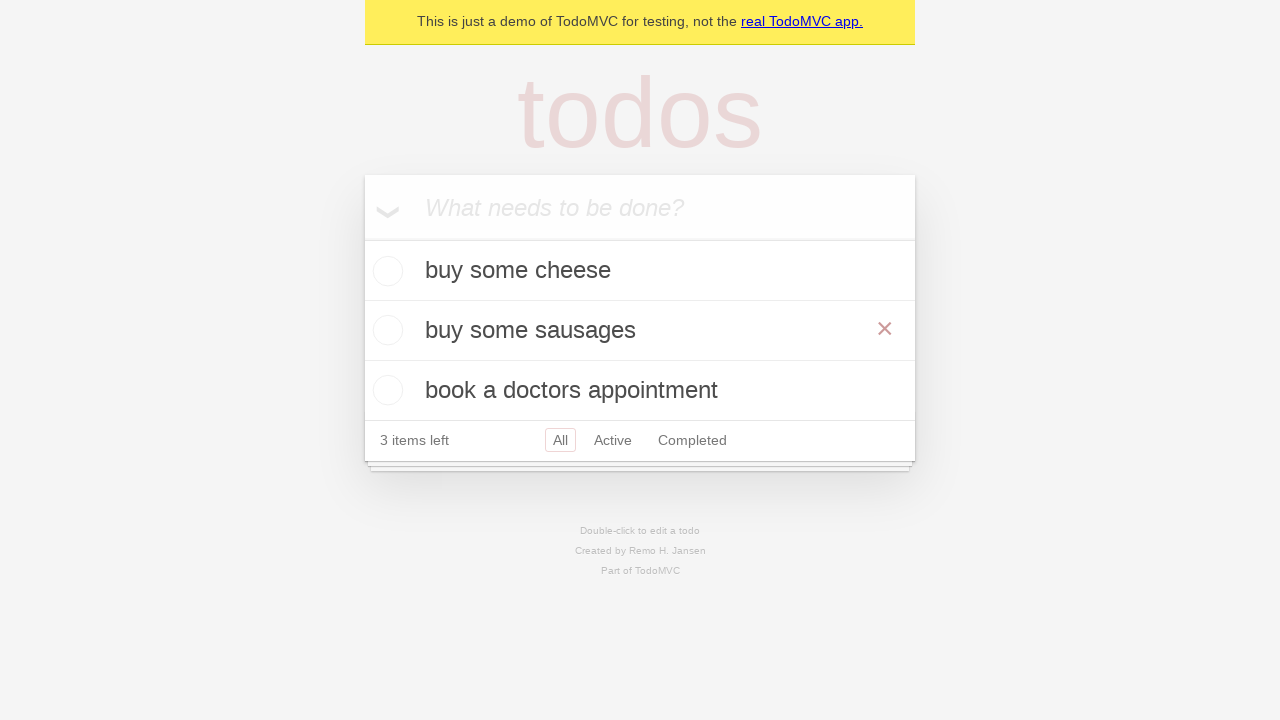